Tests dynamic control removal by clicking a button and waiting for the element to disappear

Starting URL: http://the-internet.herokuapp.com/dynamic_controls

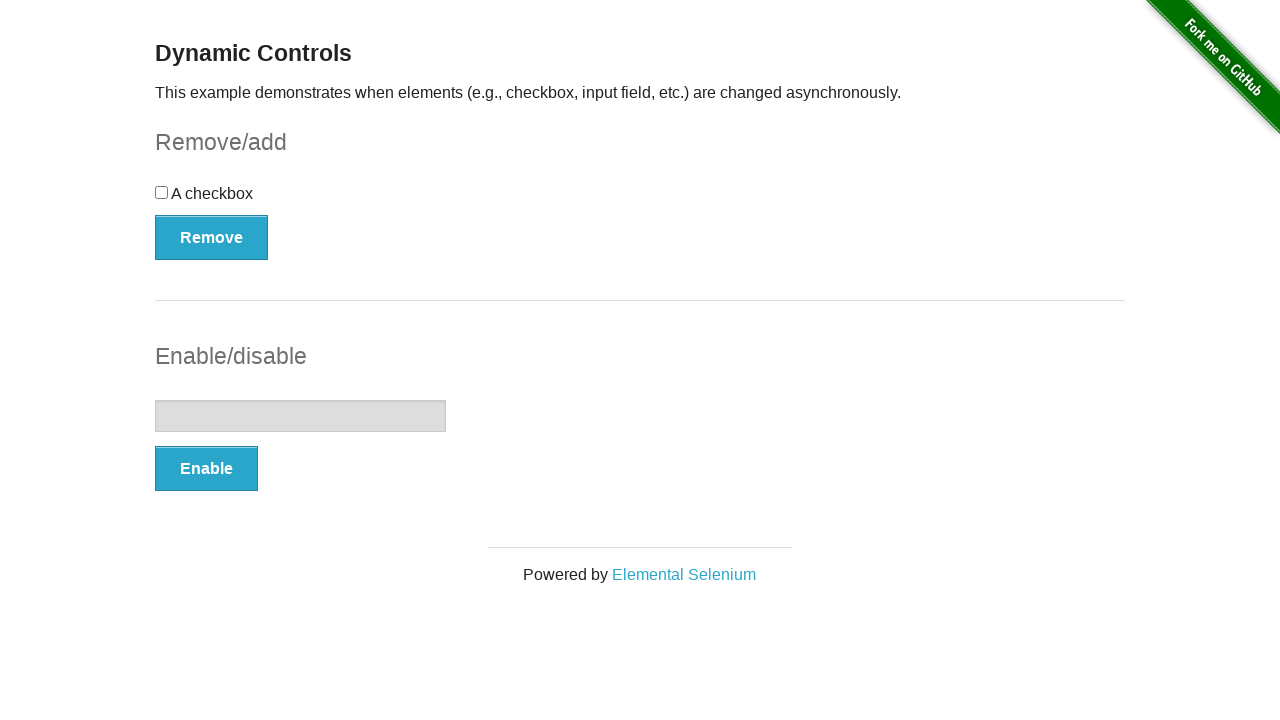

Clicked the Remove button to trigger dynamic control removal at (212, 237) on xpath=//button[text()='Remove']
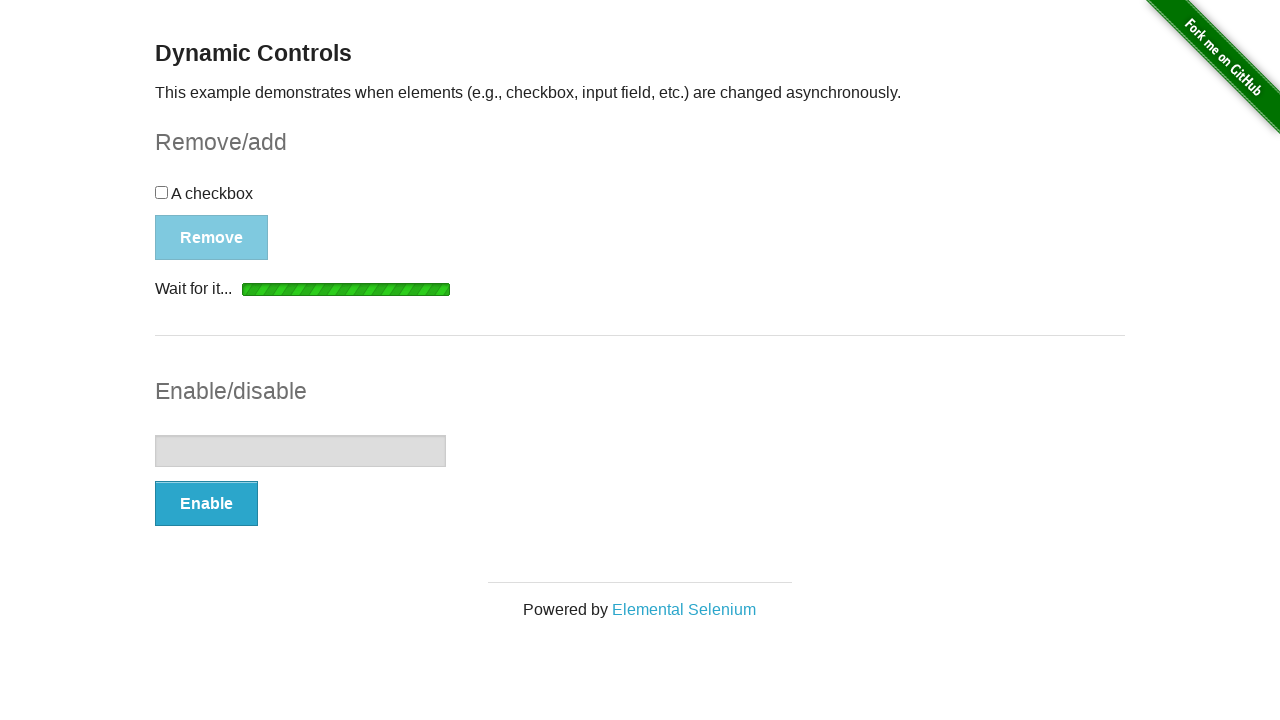

Loading animation disappeared
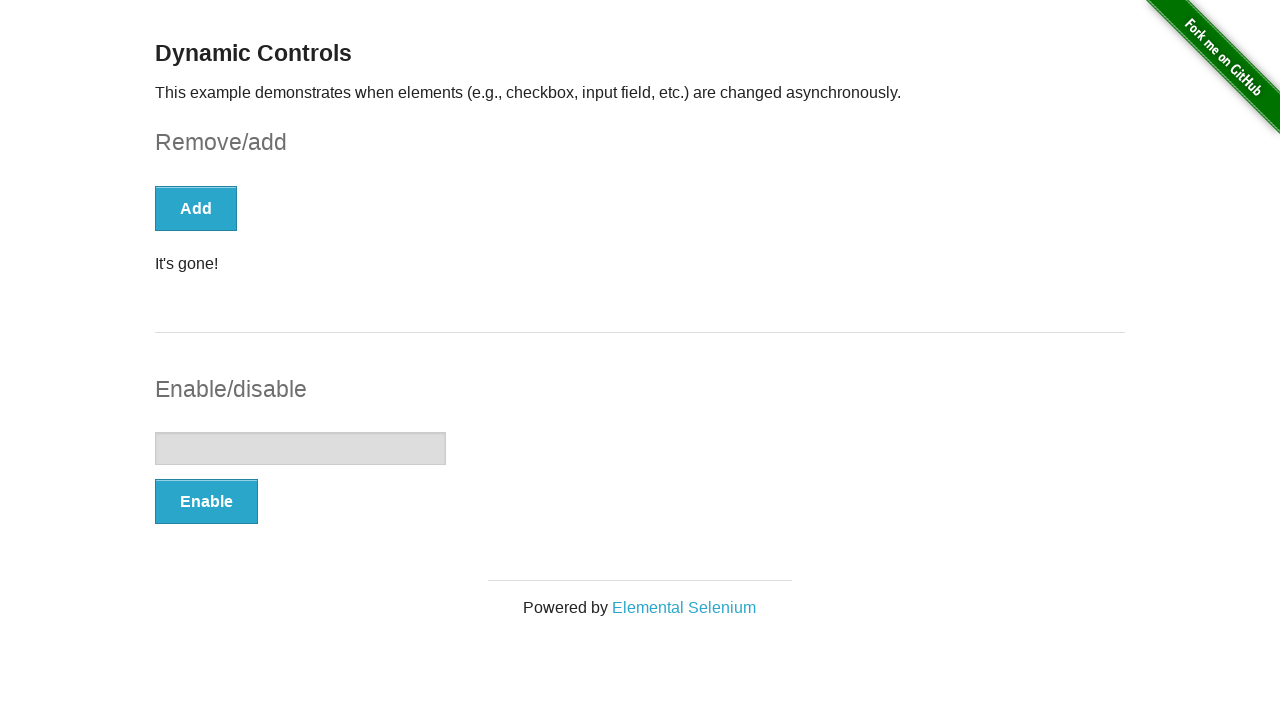

Checkbox element was removed from the DOM
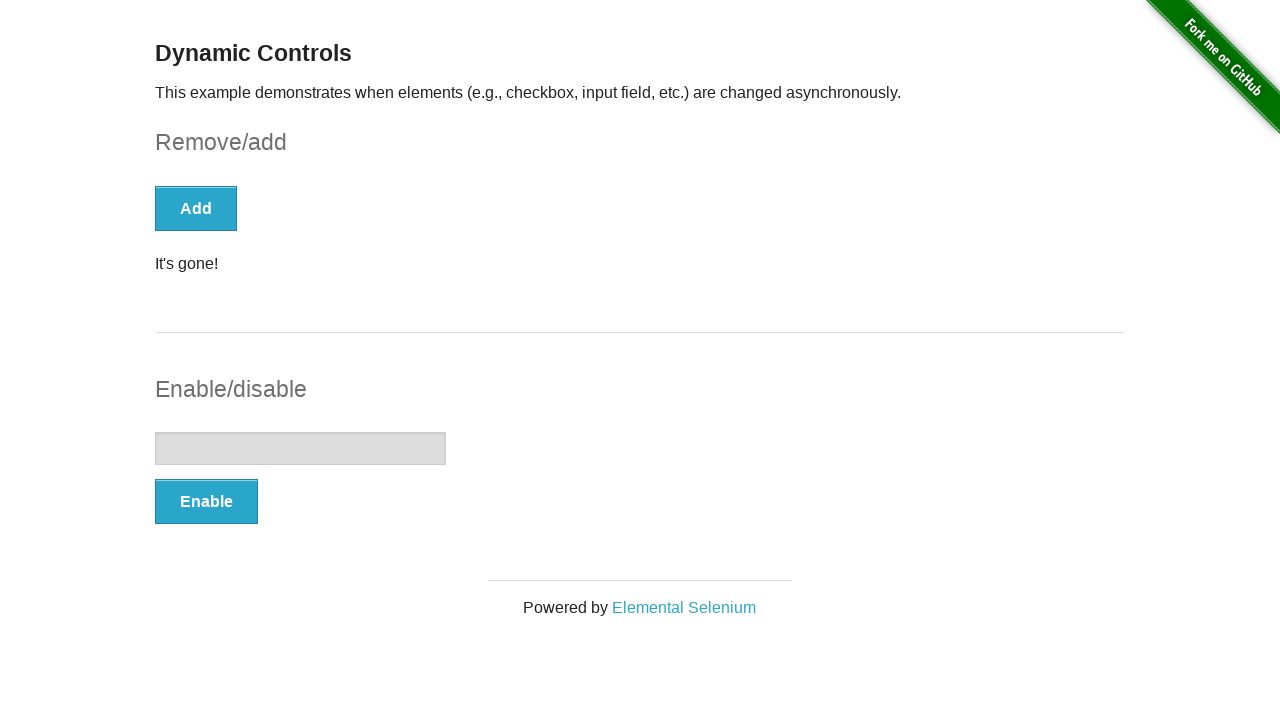

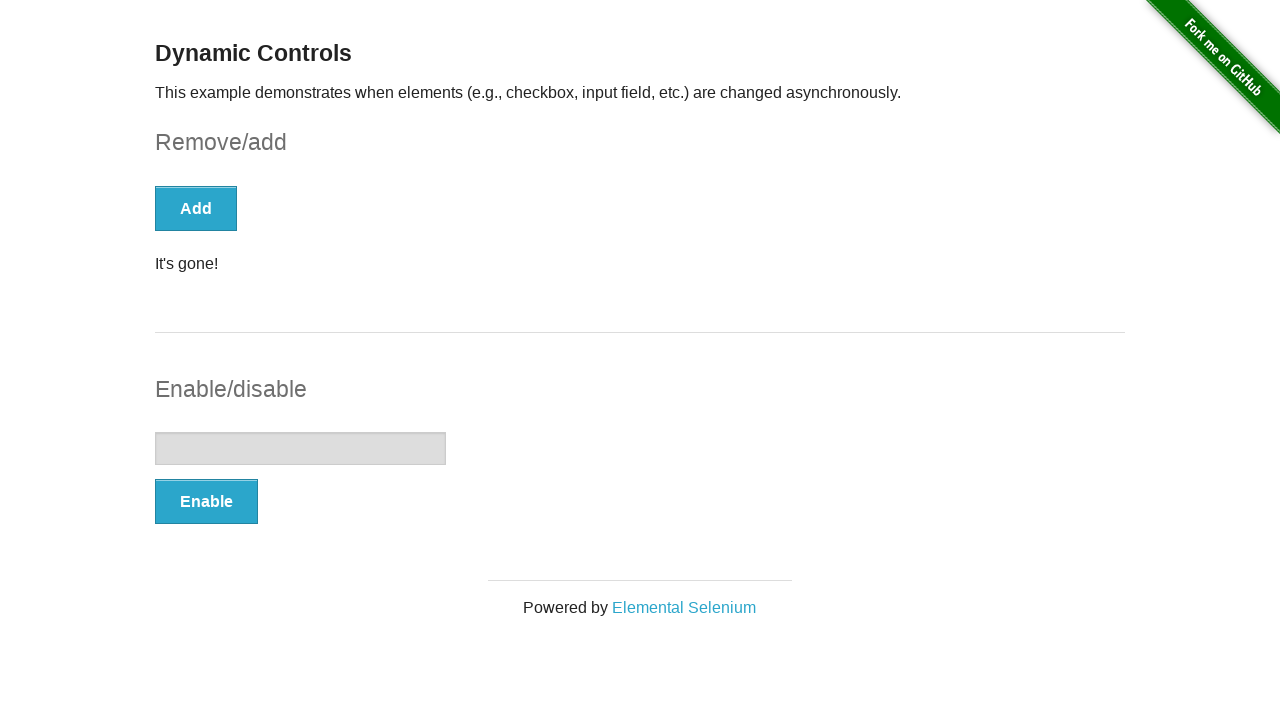